Tests product search using custom conditions, navigating to Products, selecting Security, searching for vulnerabilities, and verifying results

Starting URL: https://laromedel.nu/selenium

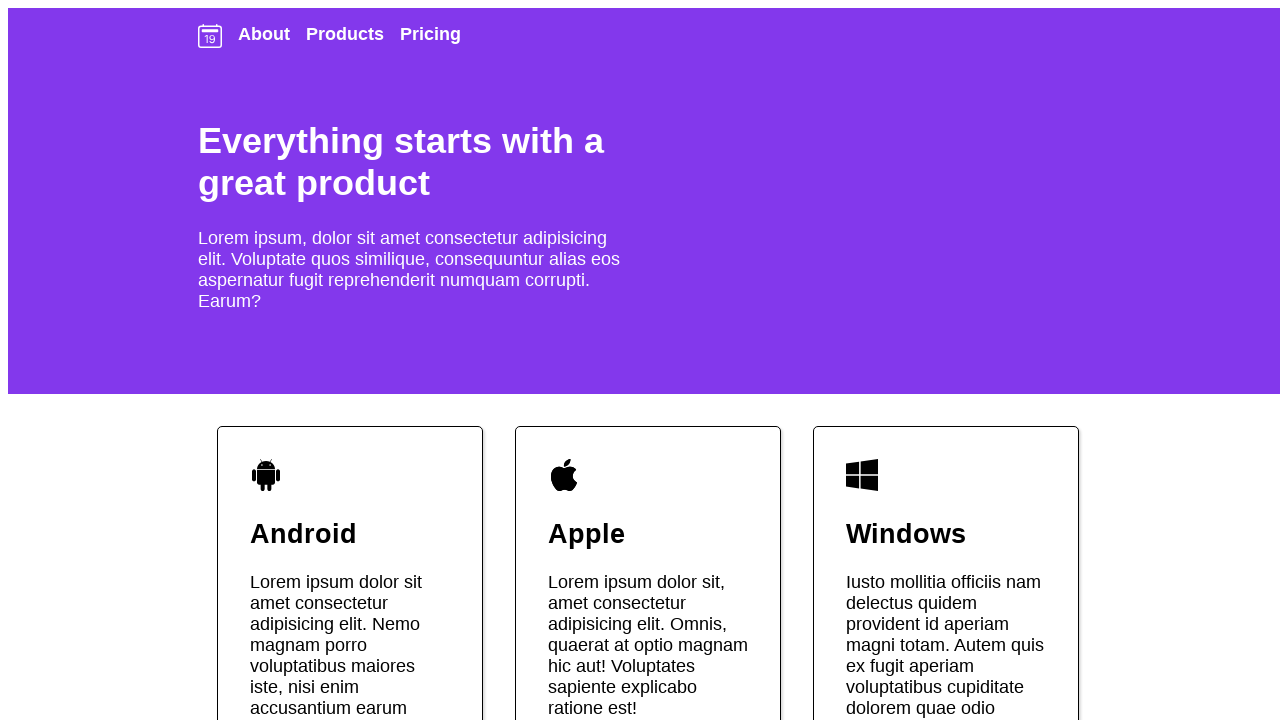

Navigated to https://laromedel.nu/selenium
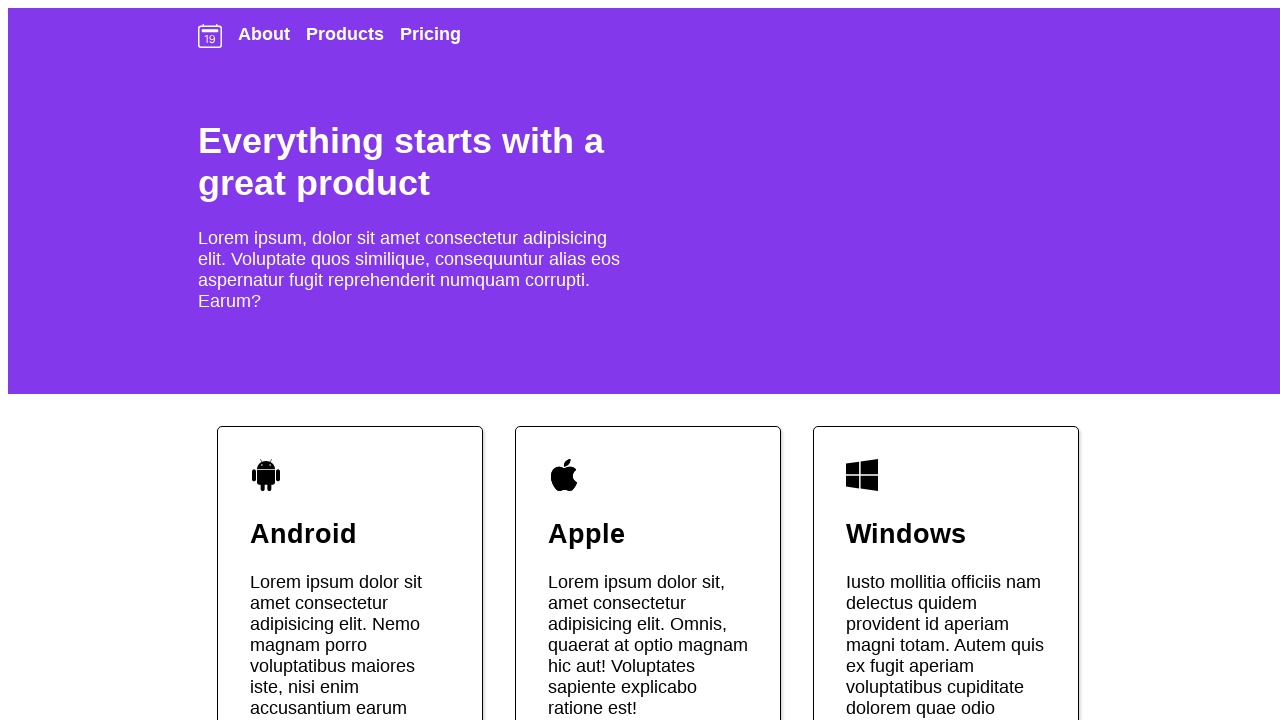

Clicked on Products link at (345, 36) on a:has-text('Products')
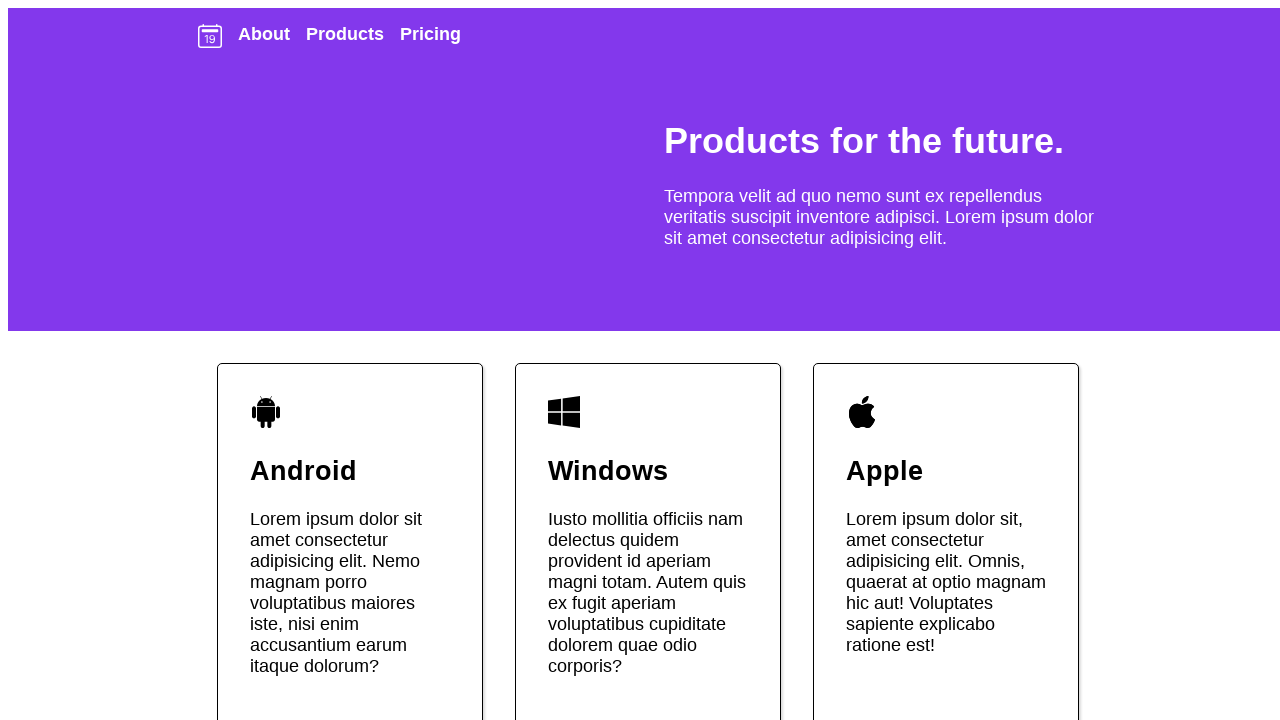

Unit dropdown selector loaded
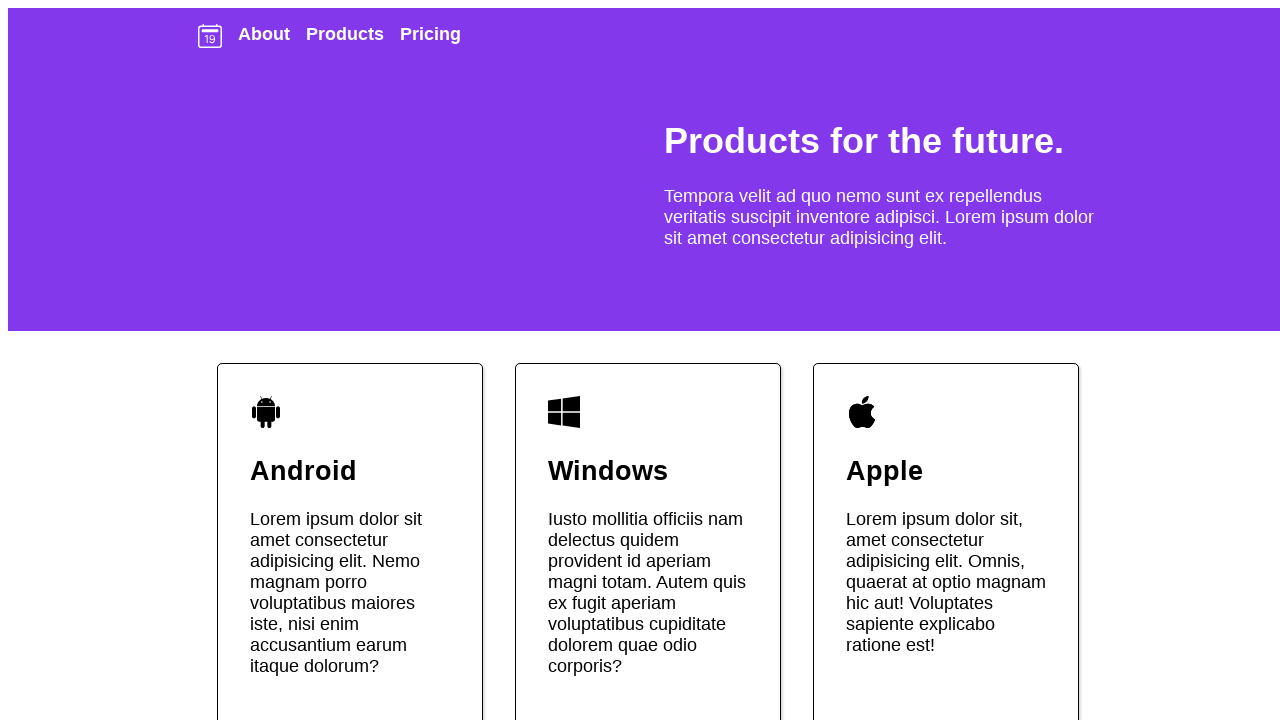

Selected Security from dropdown on #unit
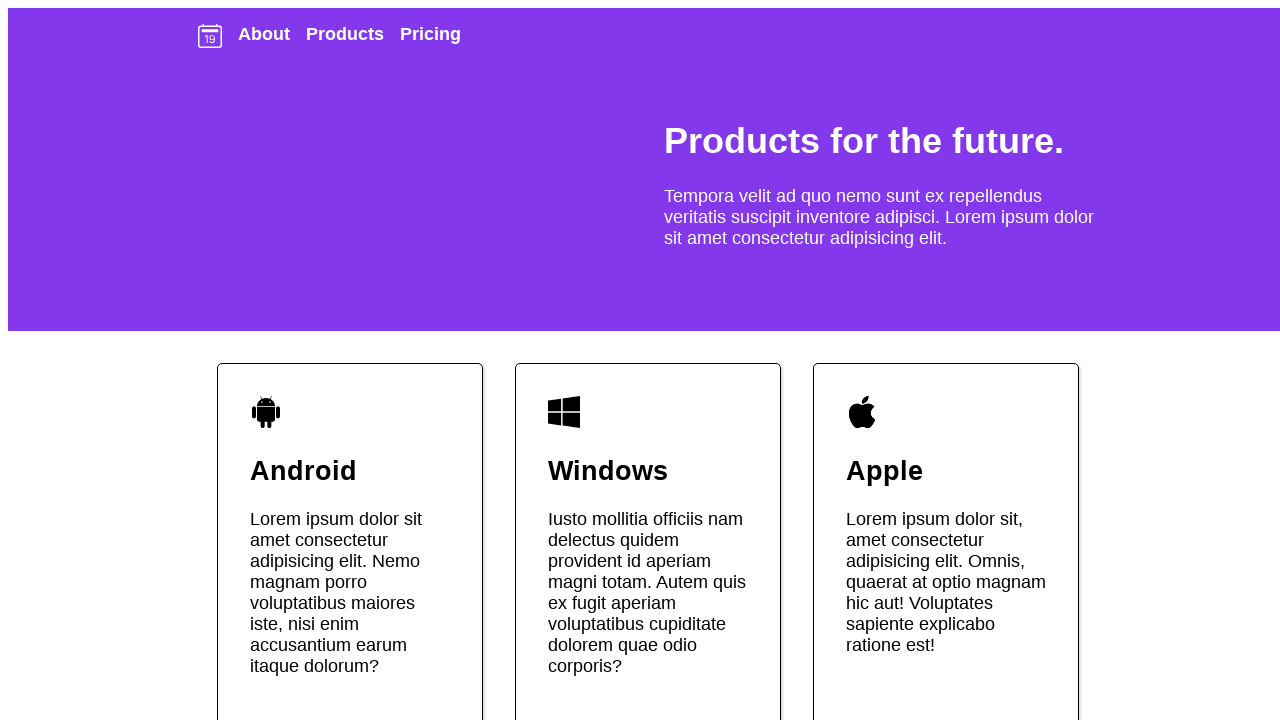

Filled search query field with 'vulnerabilities' on #query
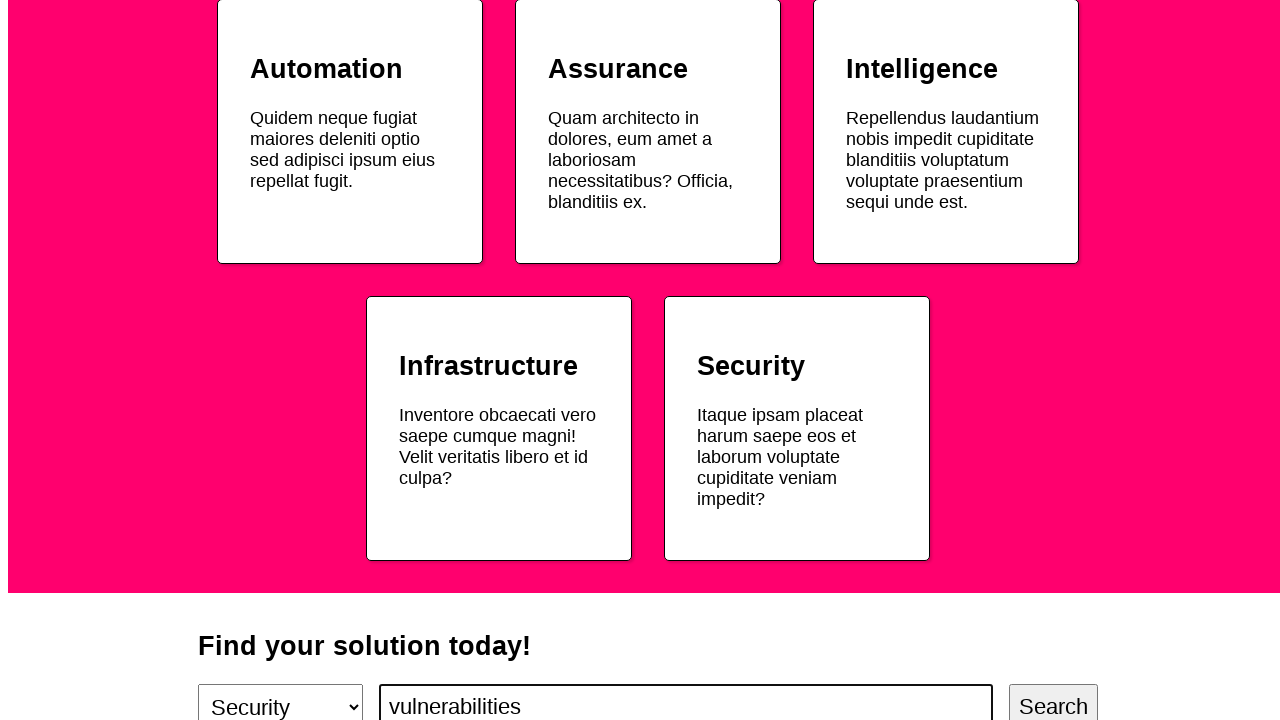

Clicked search button to submit query at (1054, 697) on #search
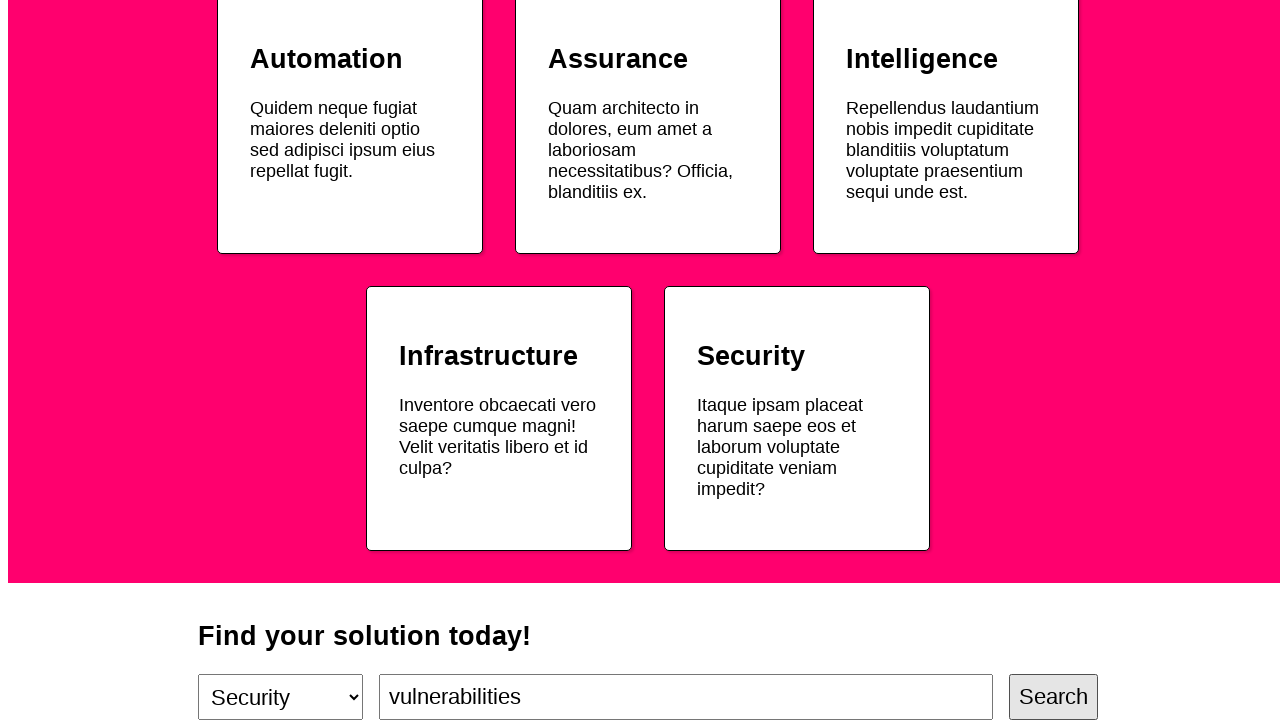

Search results loaded with 'SQL Injection - OWASP' link found
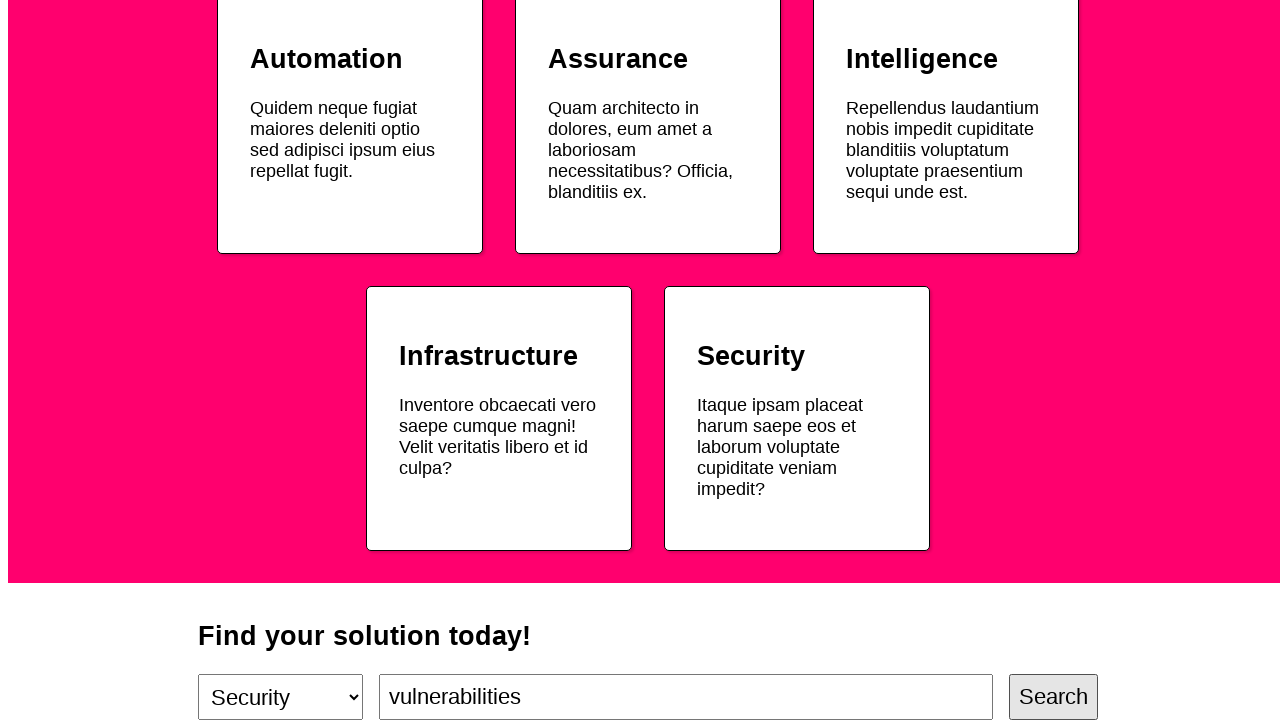

Retrieved results text content
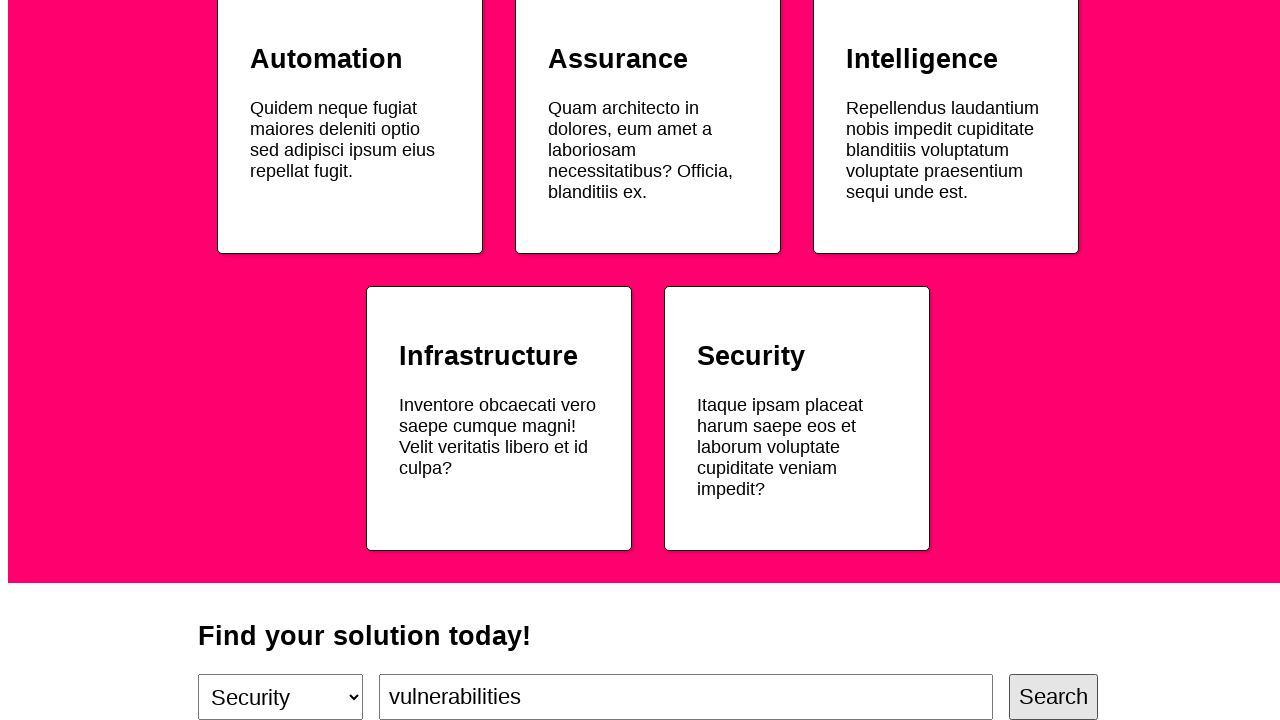

Verified results do not contain 'business opportunity'
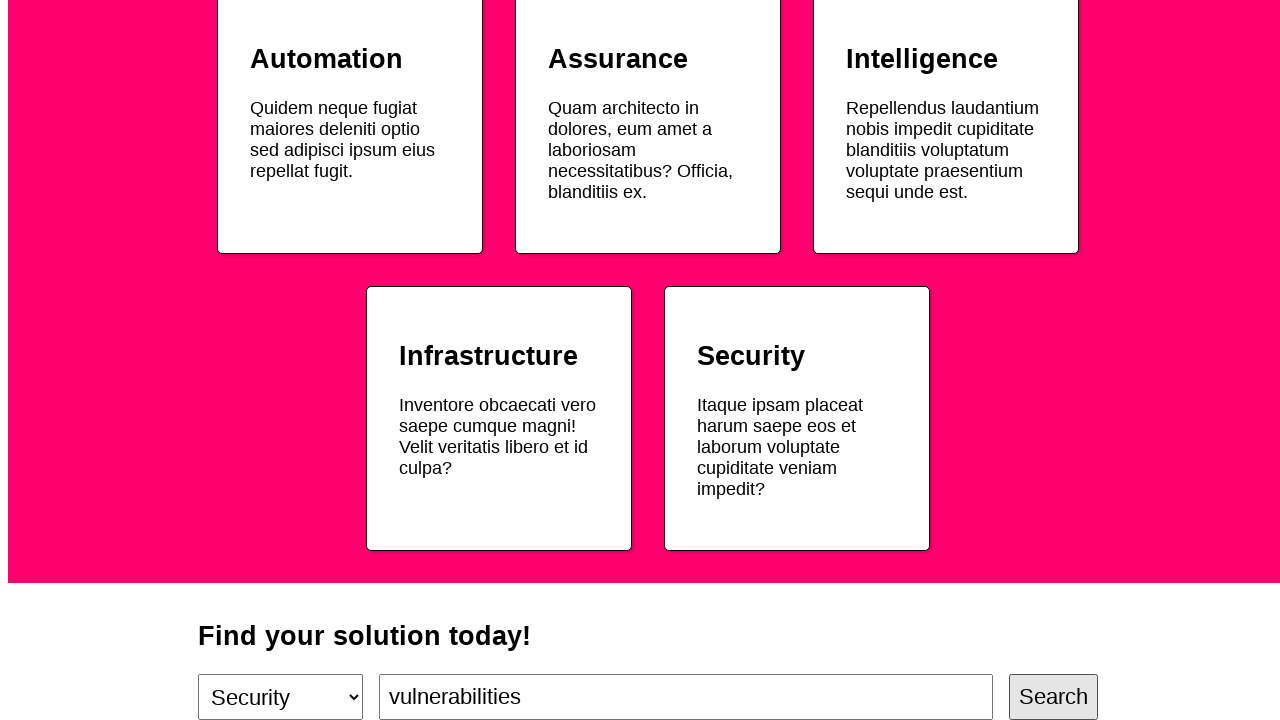

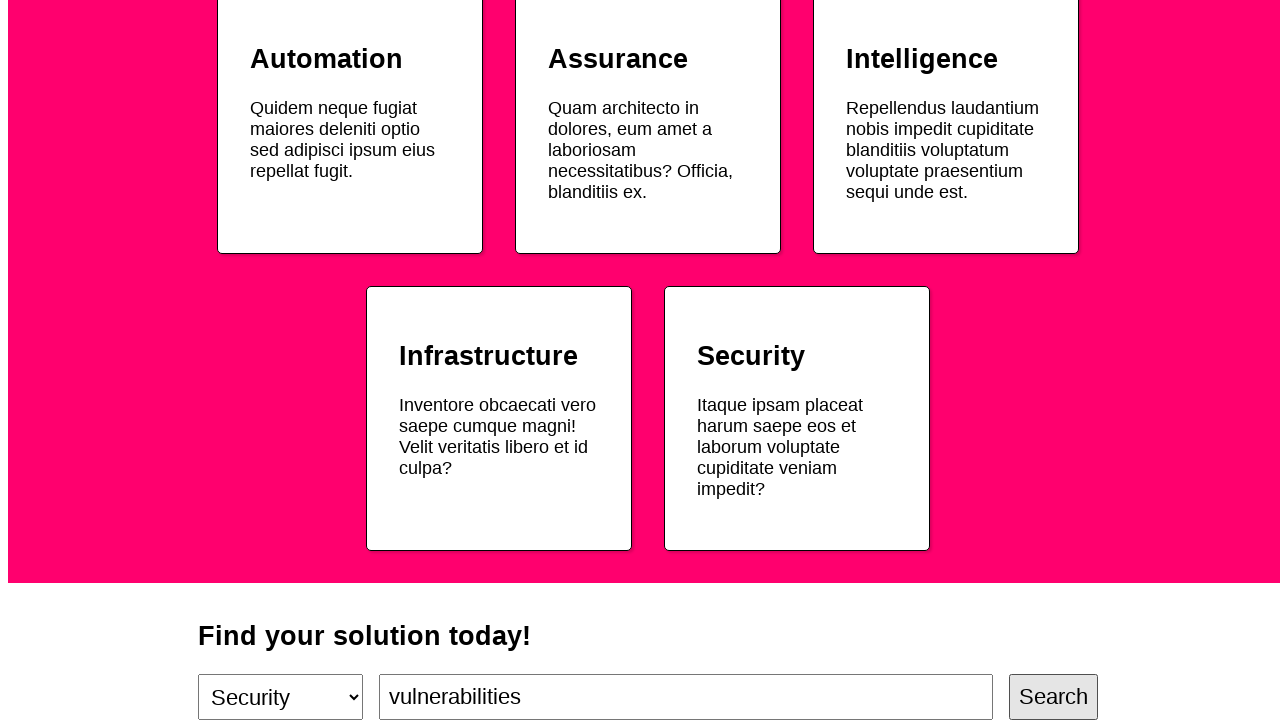